Tests the Python.org search functionality by entering "pycon" in the search box and submitting the search form

Starting URL: http://www.python.org

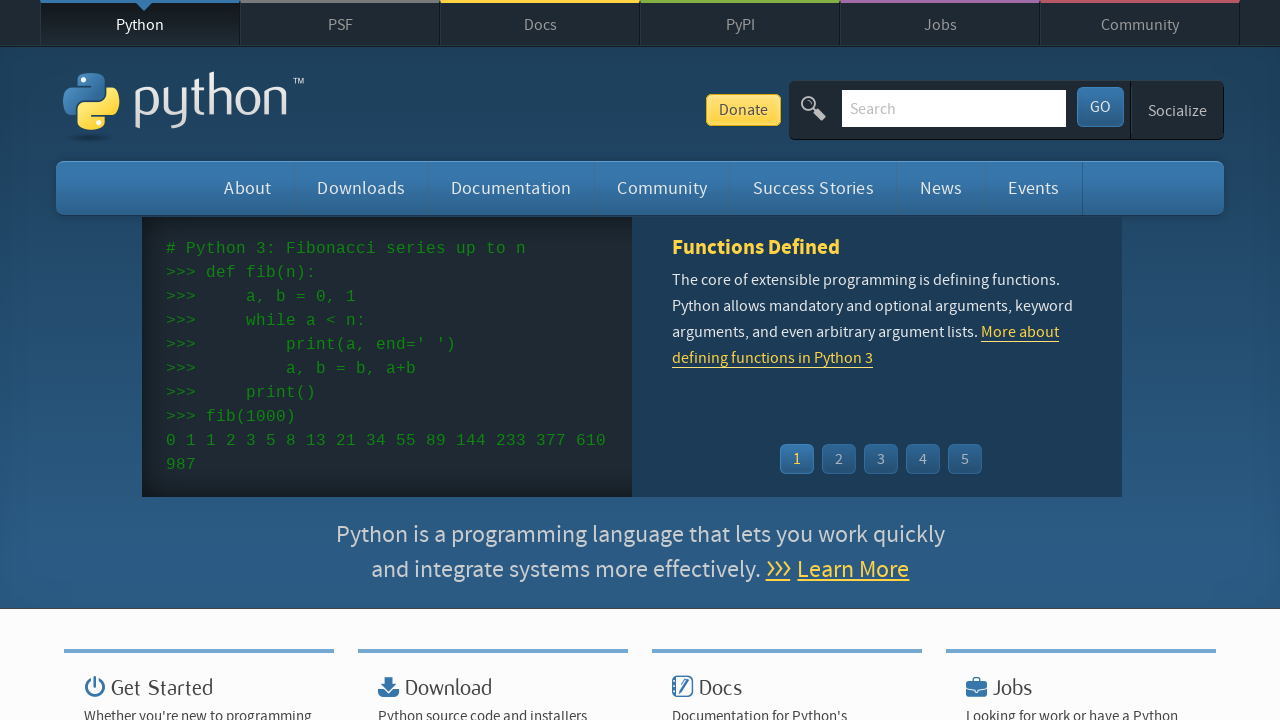

Verified page title contains 'Python'
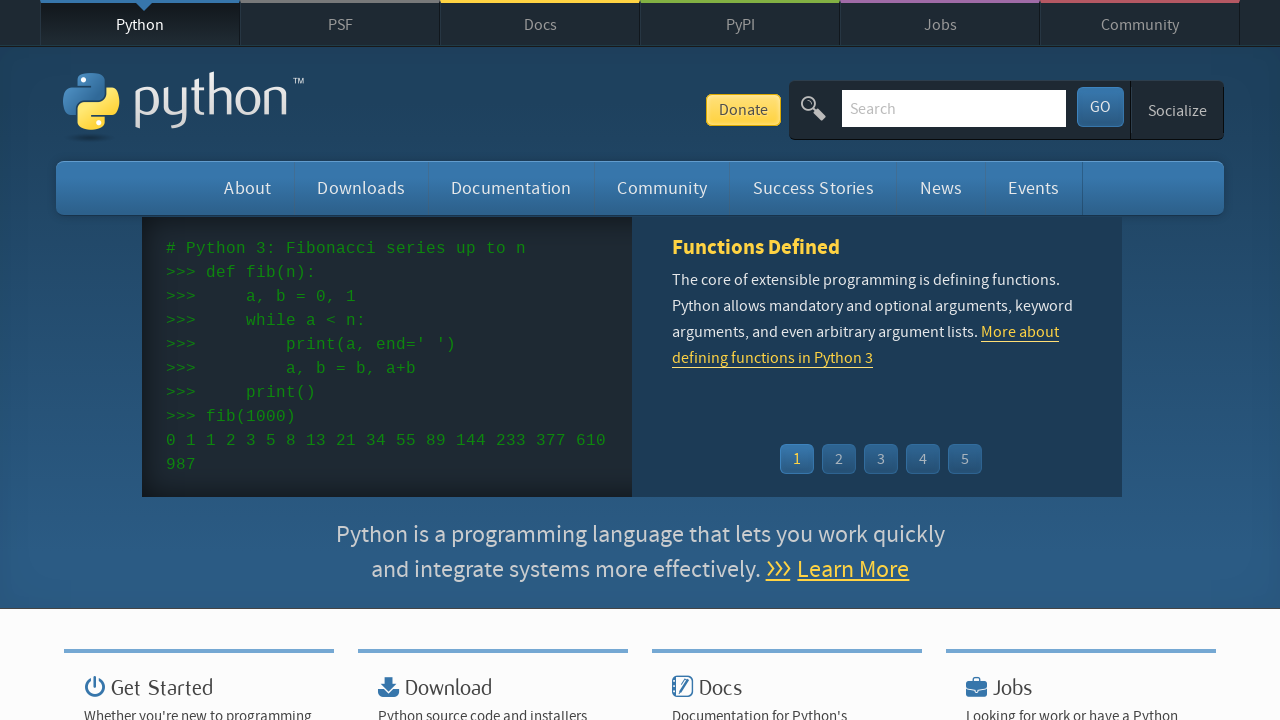

Filled search box with 'pycon' on input[name='q']
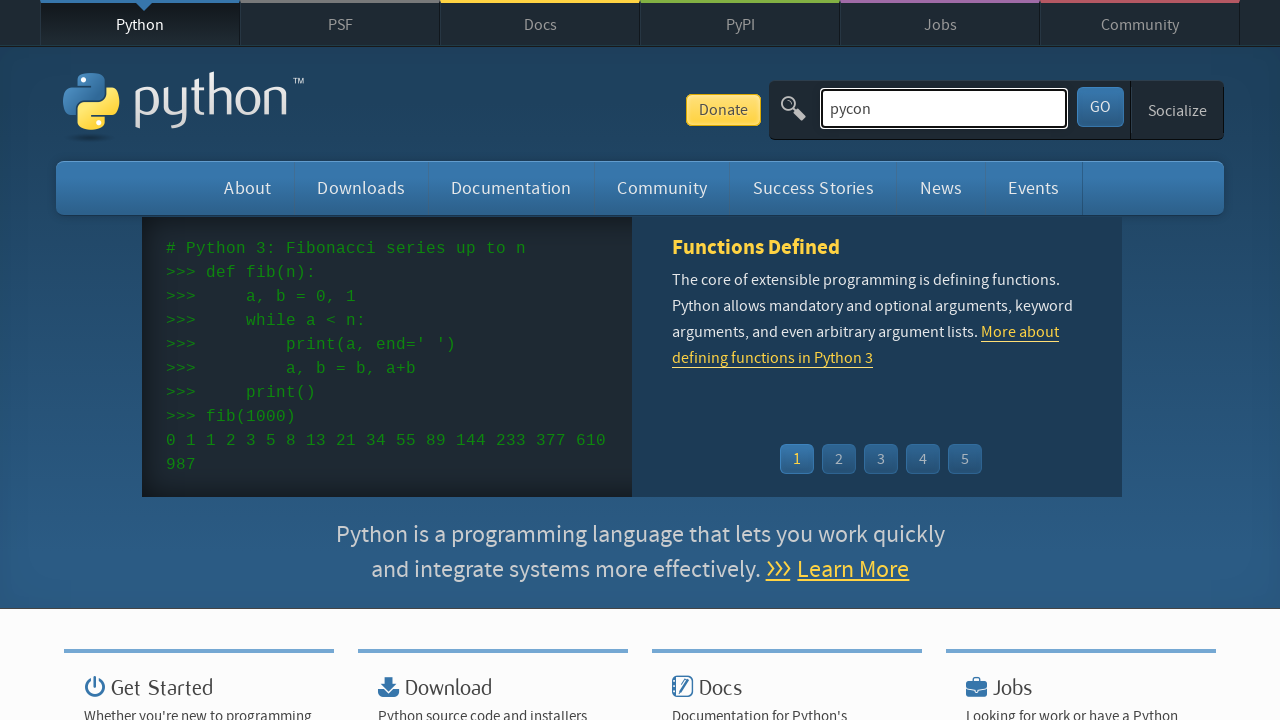

Pressed Enter to submit search form on input[name='q']
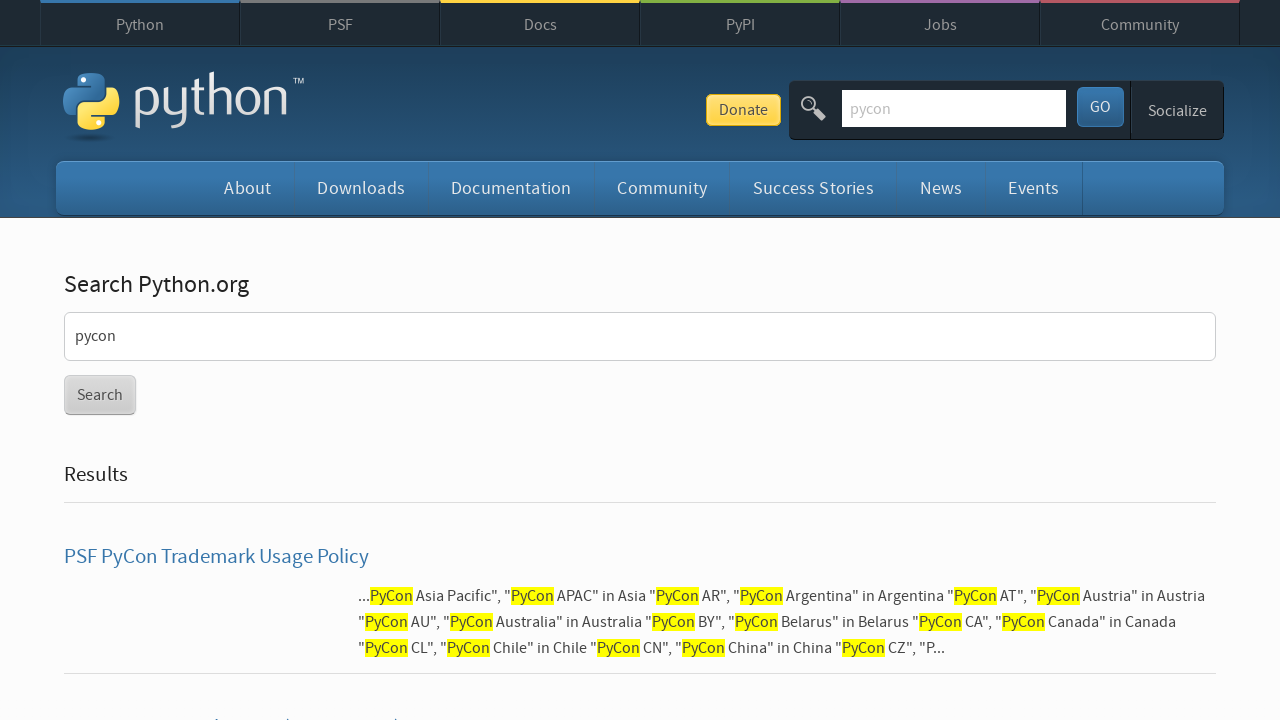

Waited for page to load (domcontentloaded)
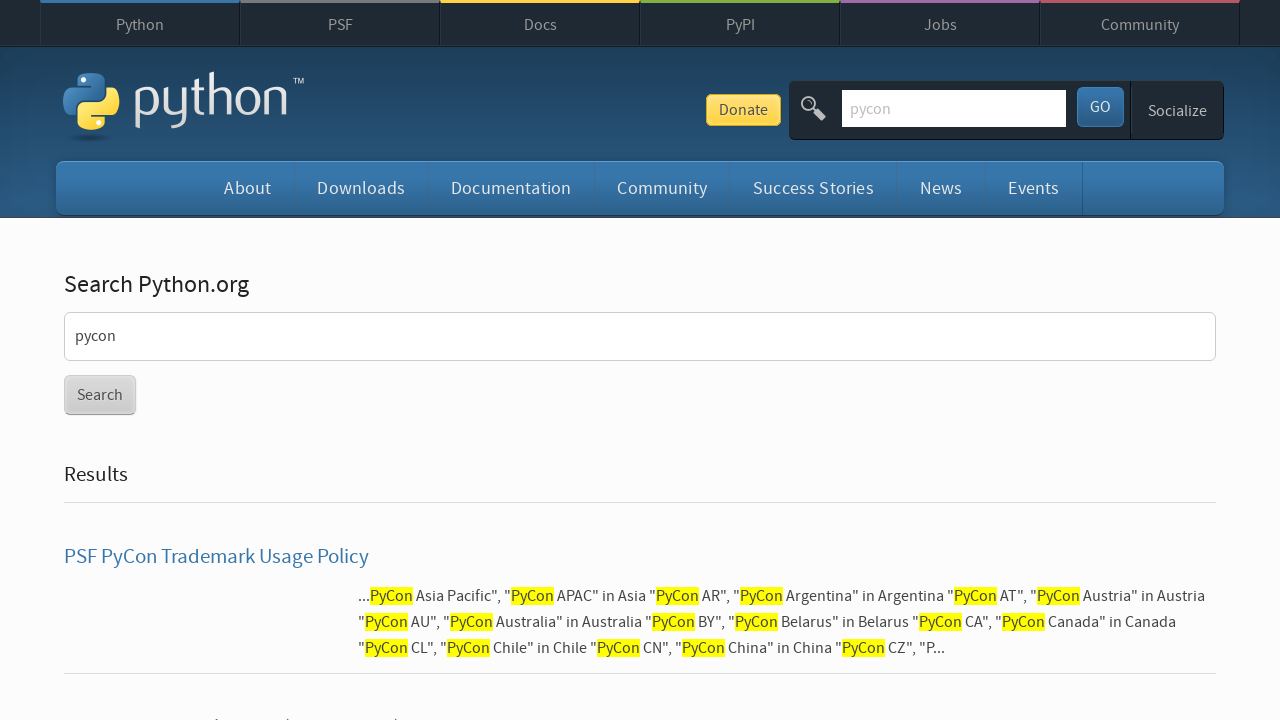

Verified that 'No Result Found' message is not present in search results
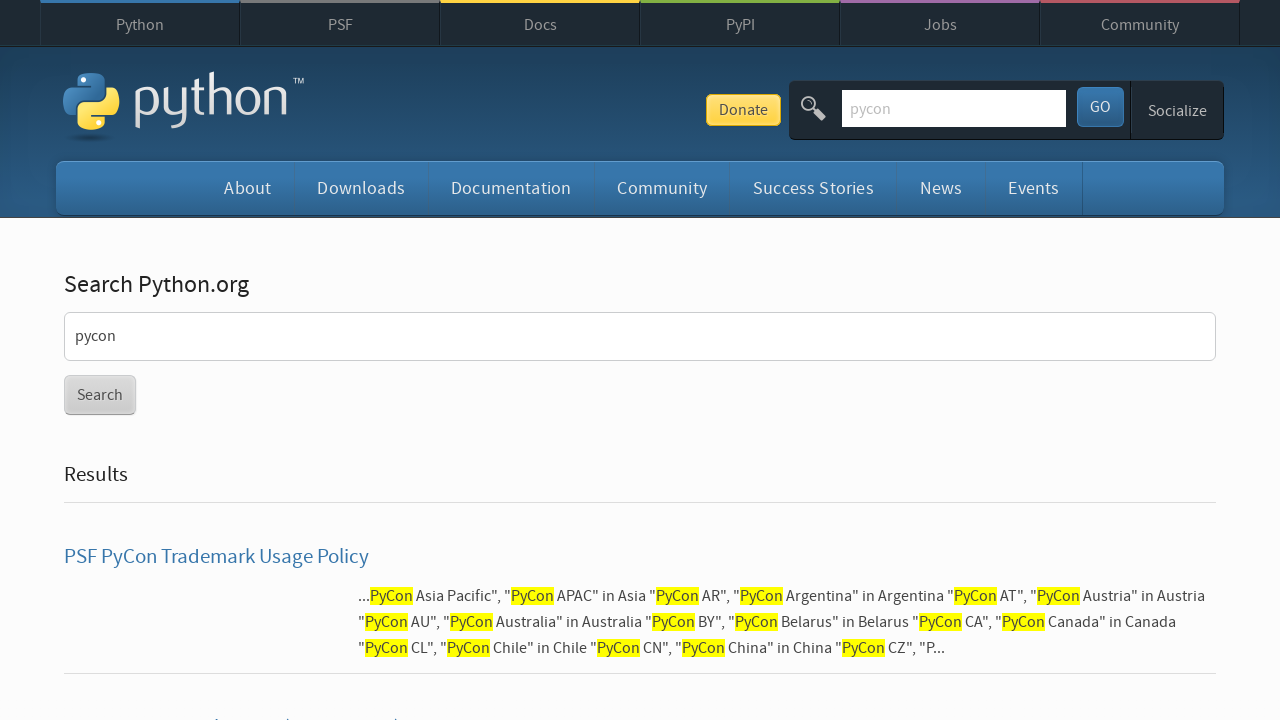

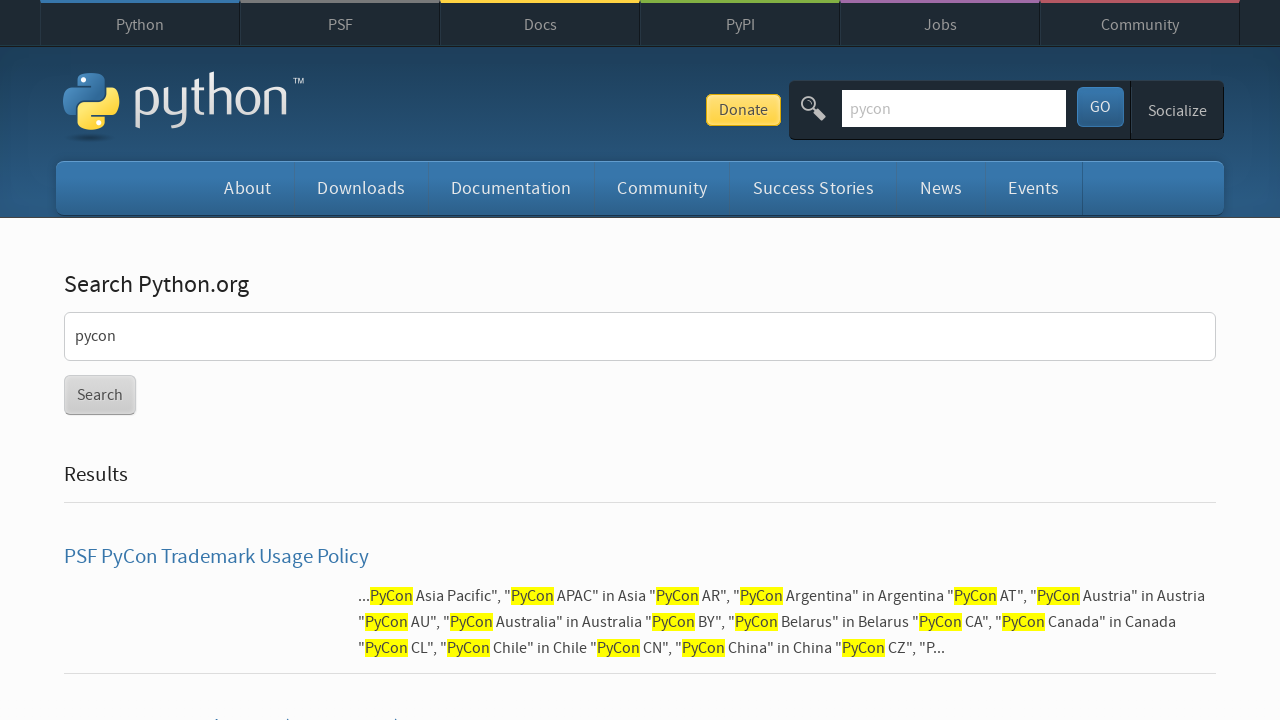